Navigates to Monitors category, selects Apple monitor 24, adds to cart, and verifies in cart

Starting URL: https://www.demoblaze.com/

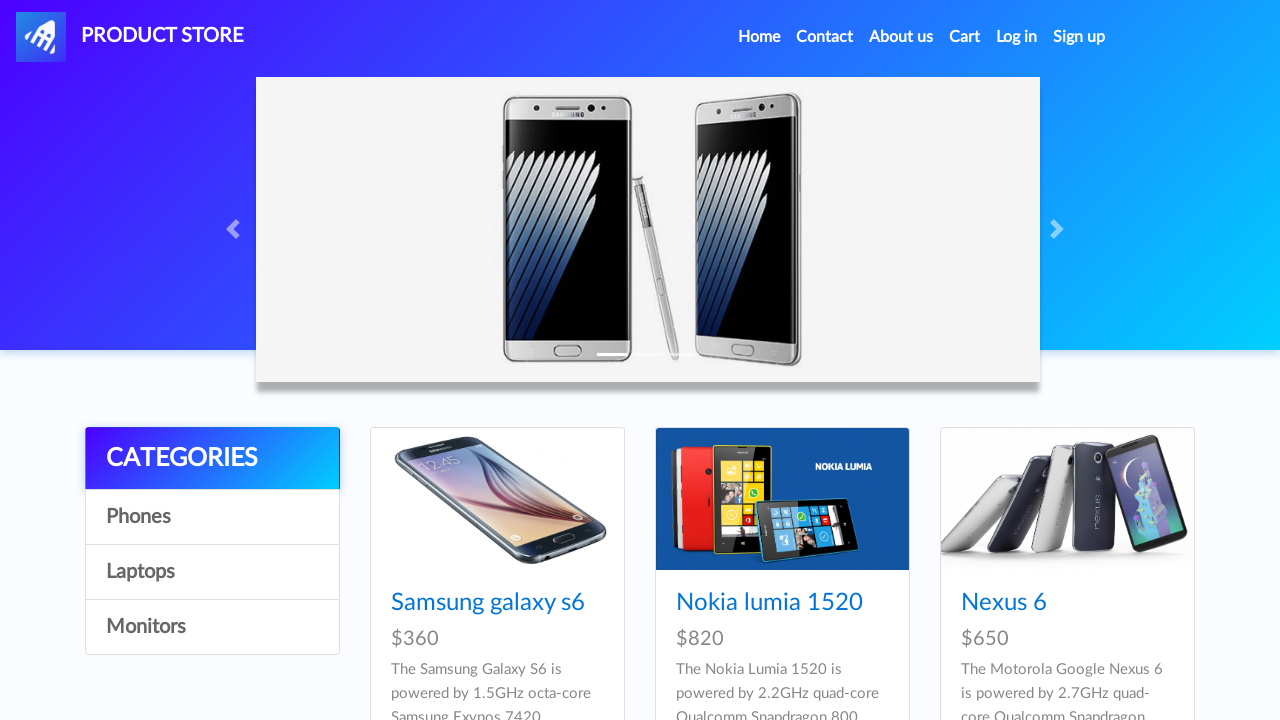

Clicked on Monitors category link at (212, 627) on a:has-text('Monitors')
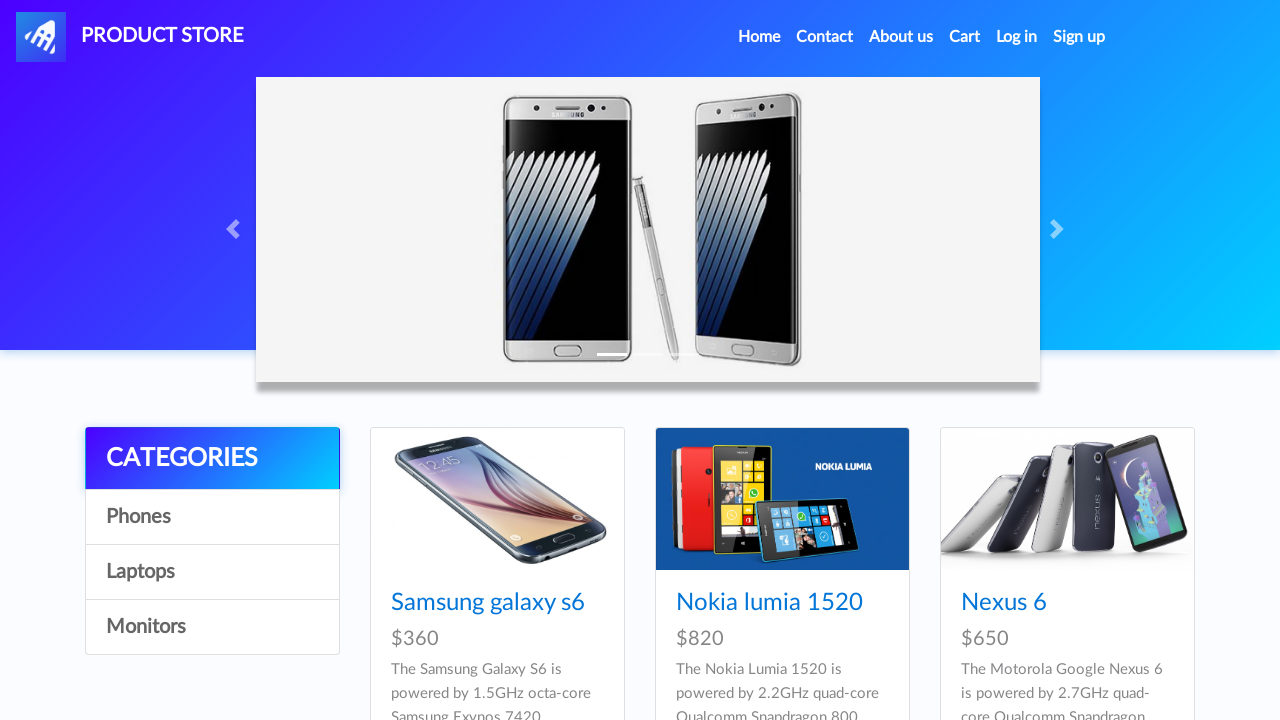

Waited for page to reach networkidle state
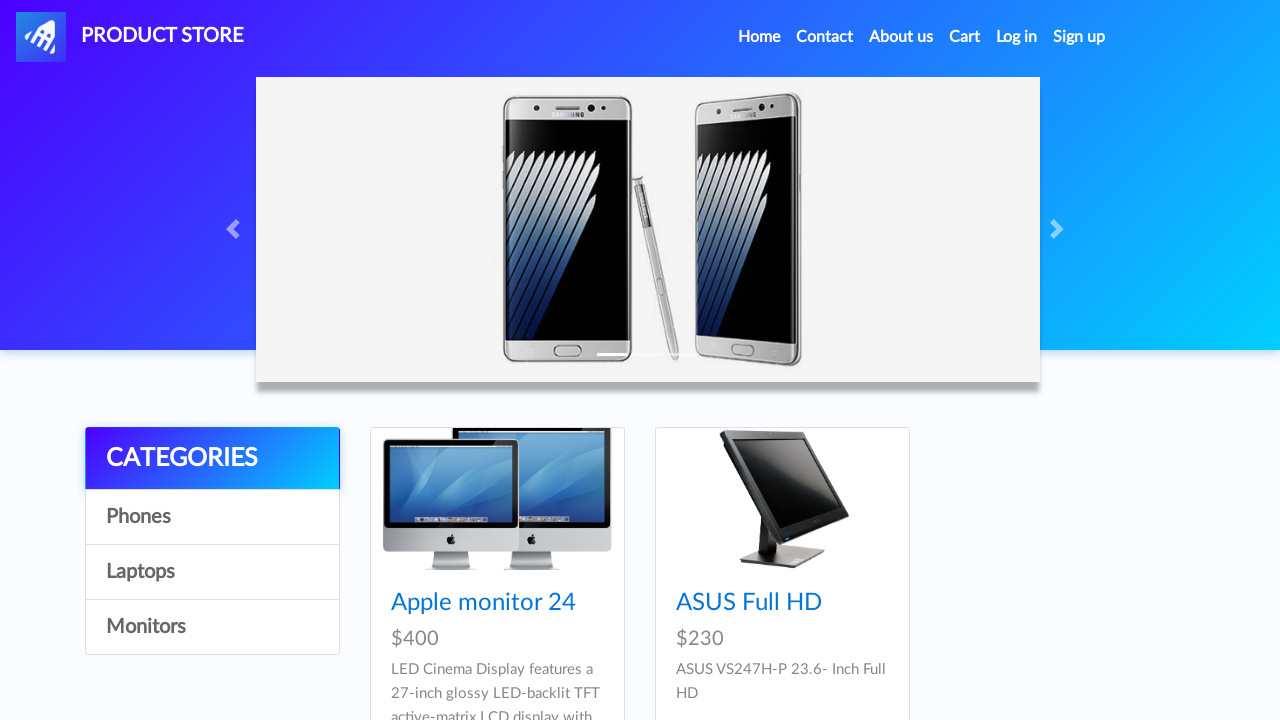

Clicked on Apple monitor 24 product at (484, 603) on a:has-text('Apple monitor 24')
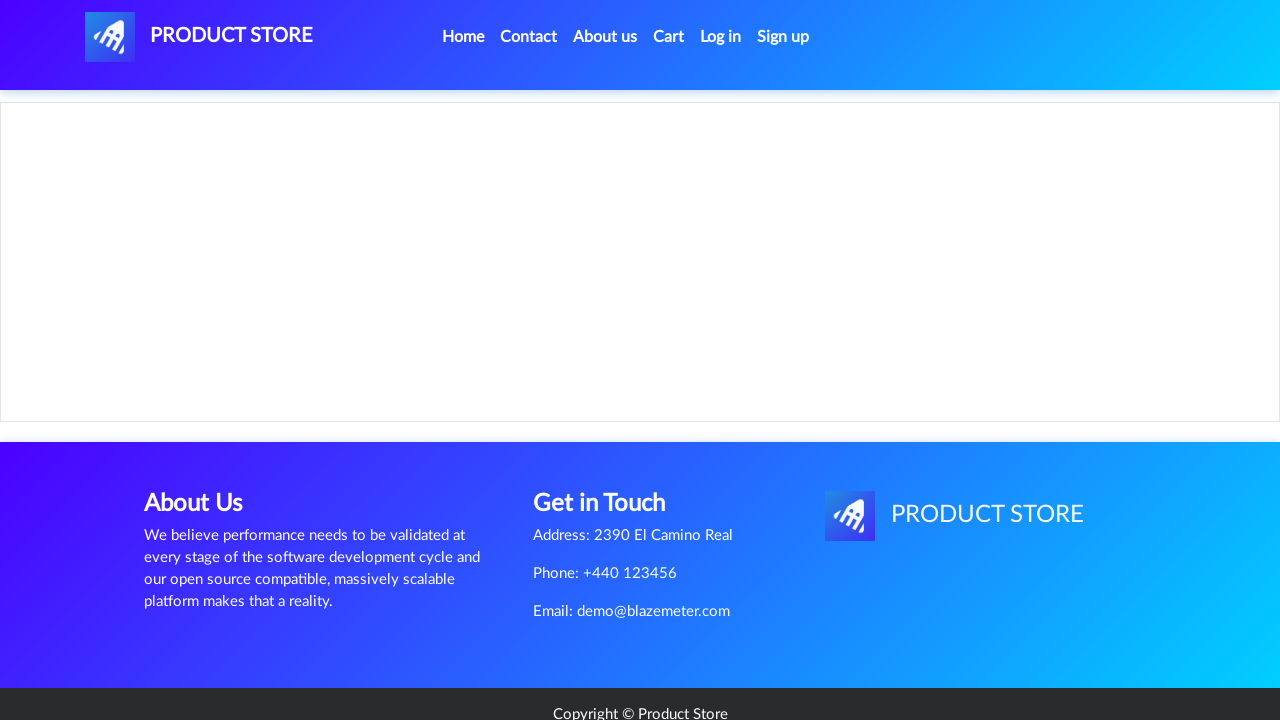

Product content area is visible
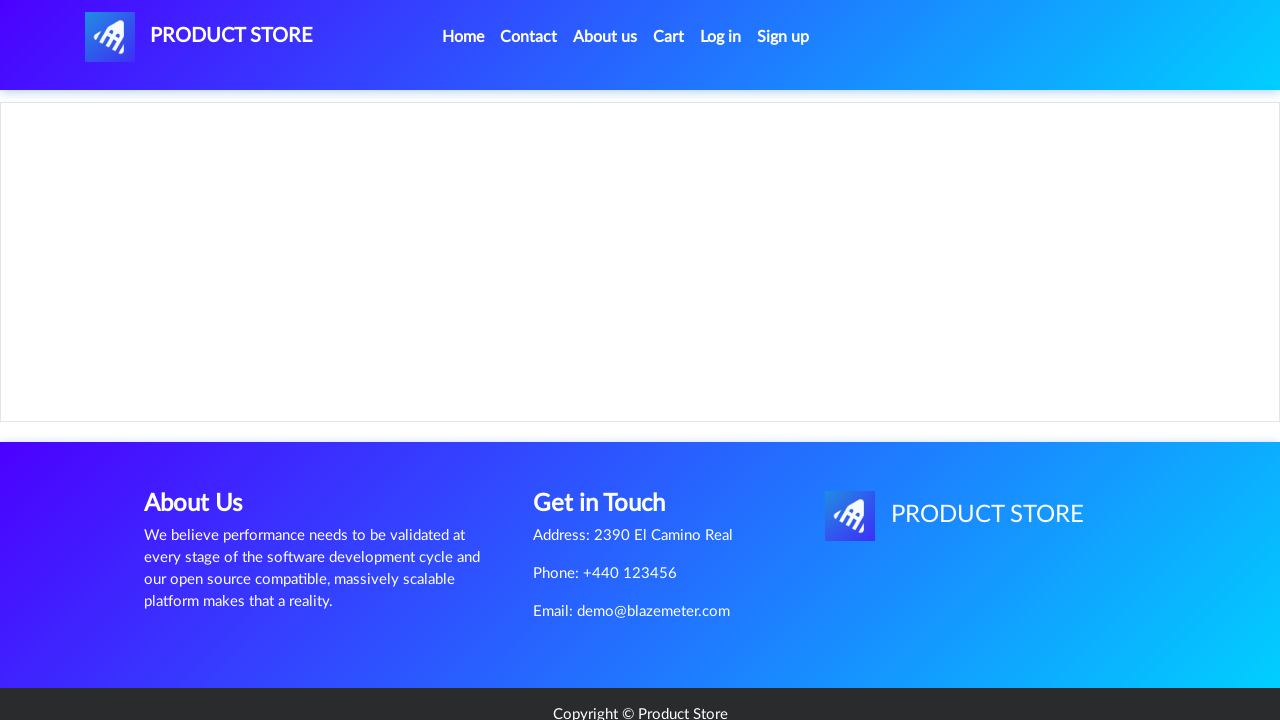

Clicked 'Add to cart' button at (610, 460) on .btn-success:has-text('Add to cart')
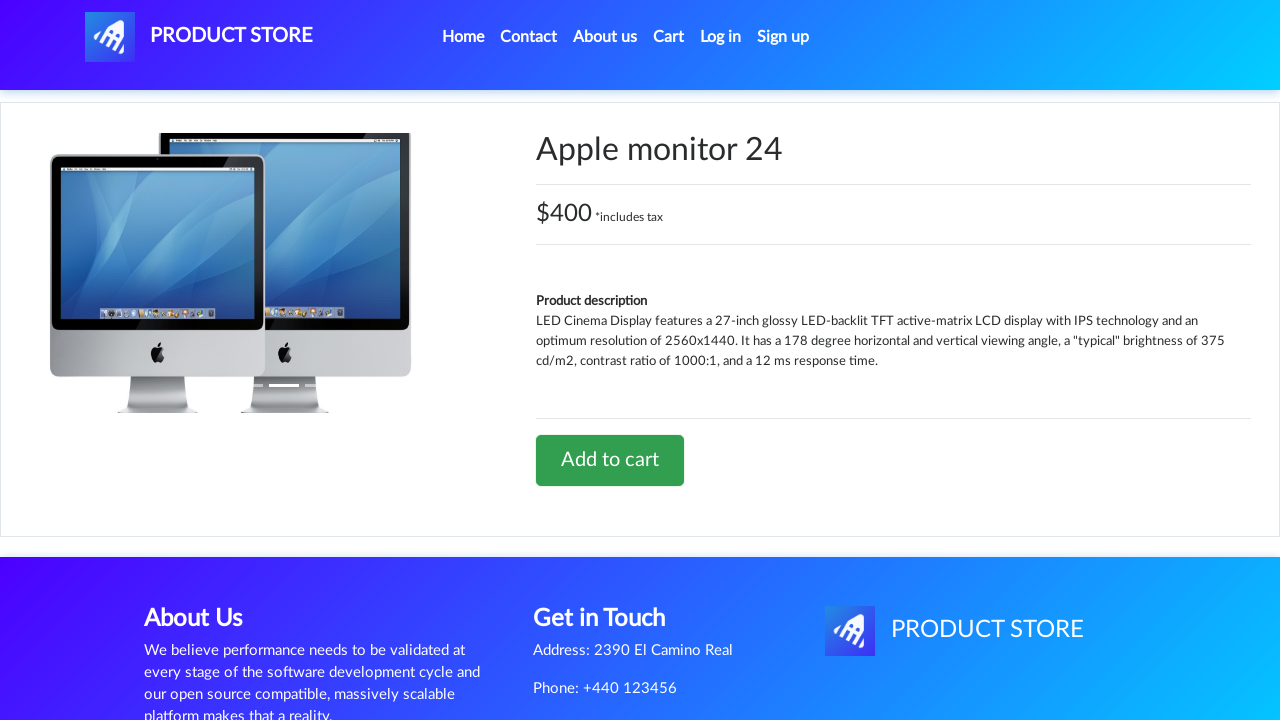

Alert dialog handler registered and accepted
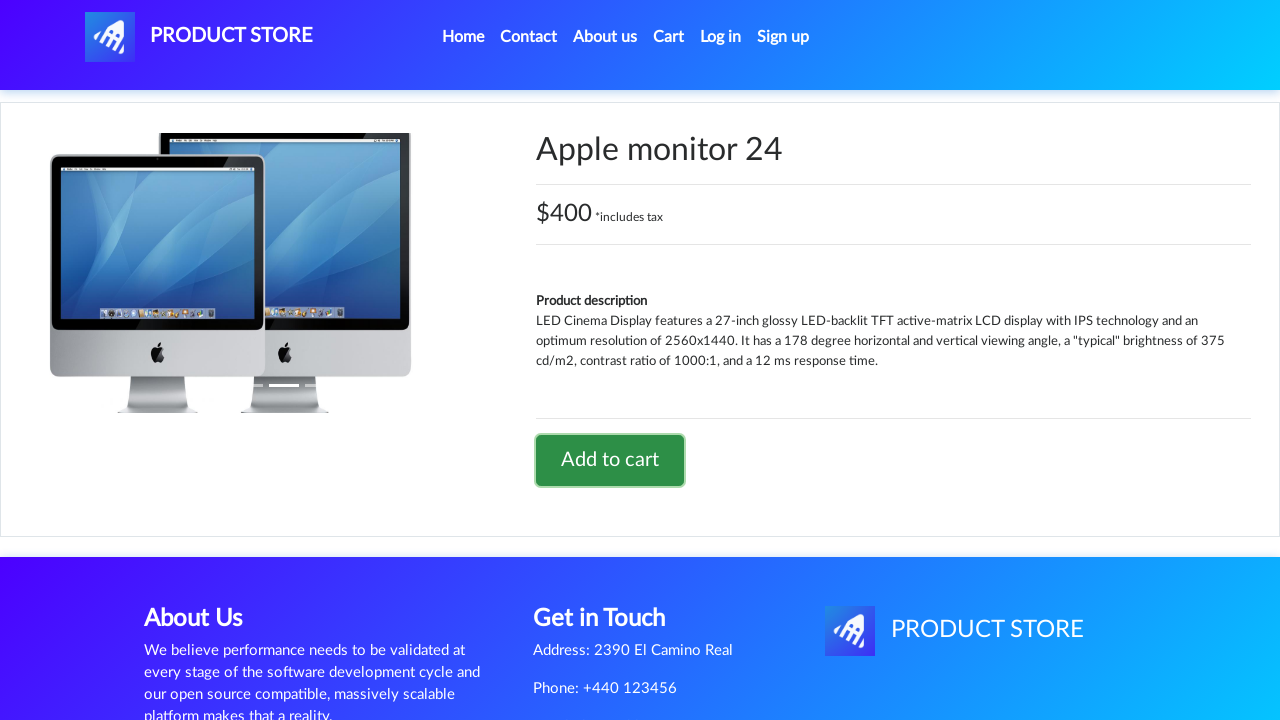

Waited 1 second for cart update
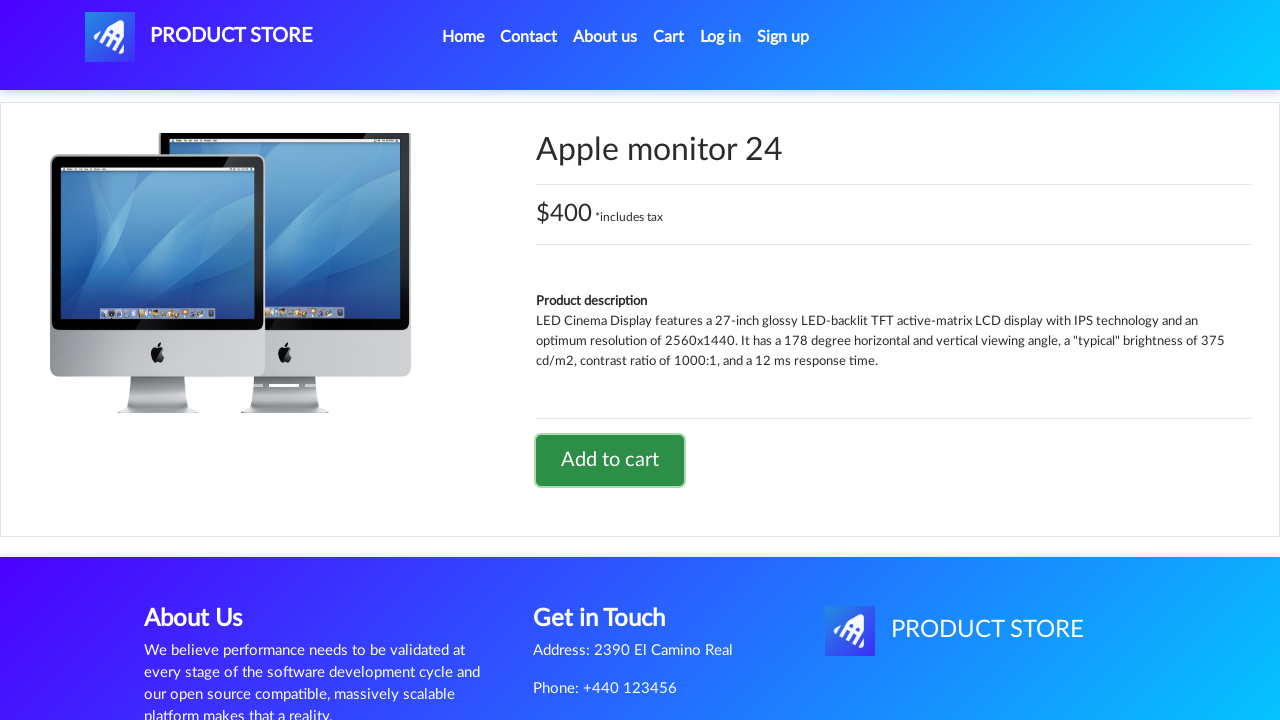

Clicked on cart button to navigate to cart at (669, 37) on #cartur
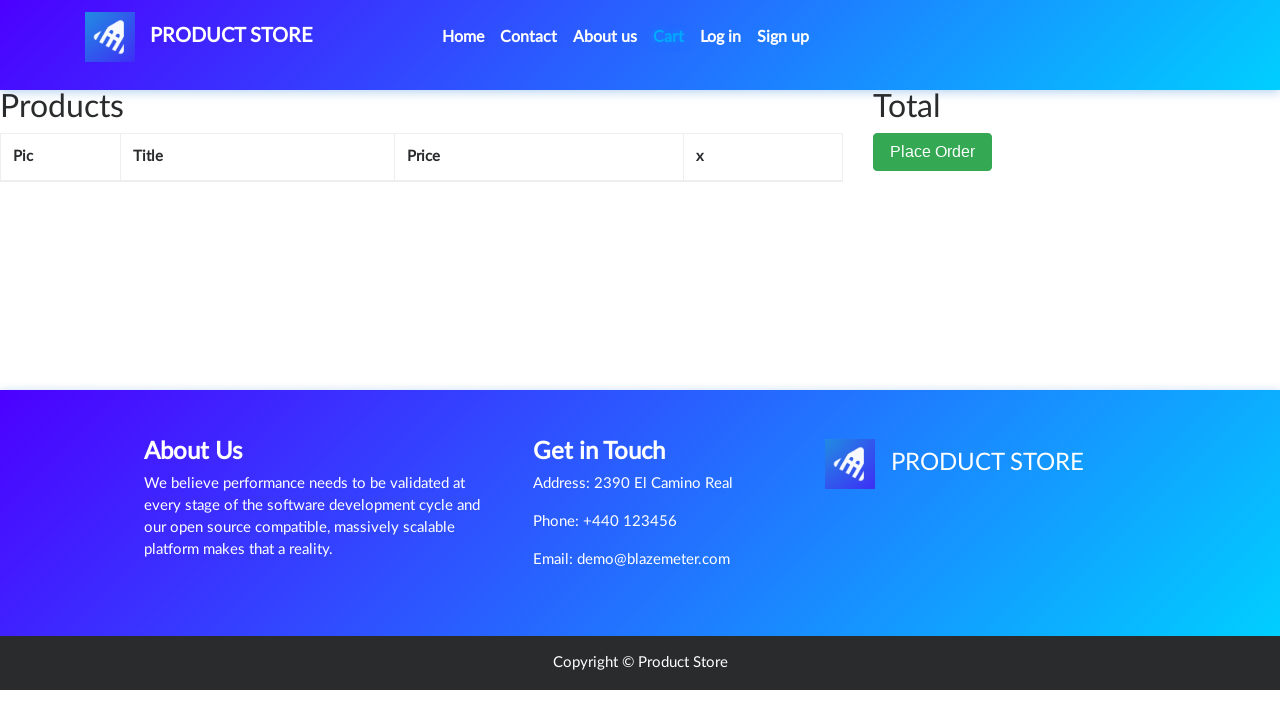

Verified Apple monitor 24 is visible in cart
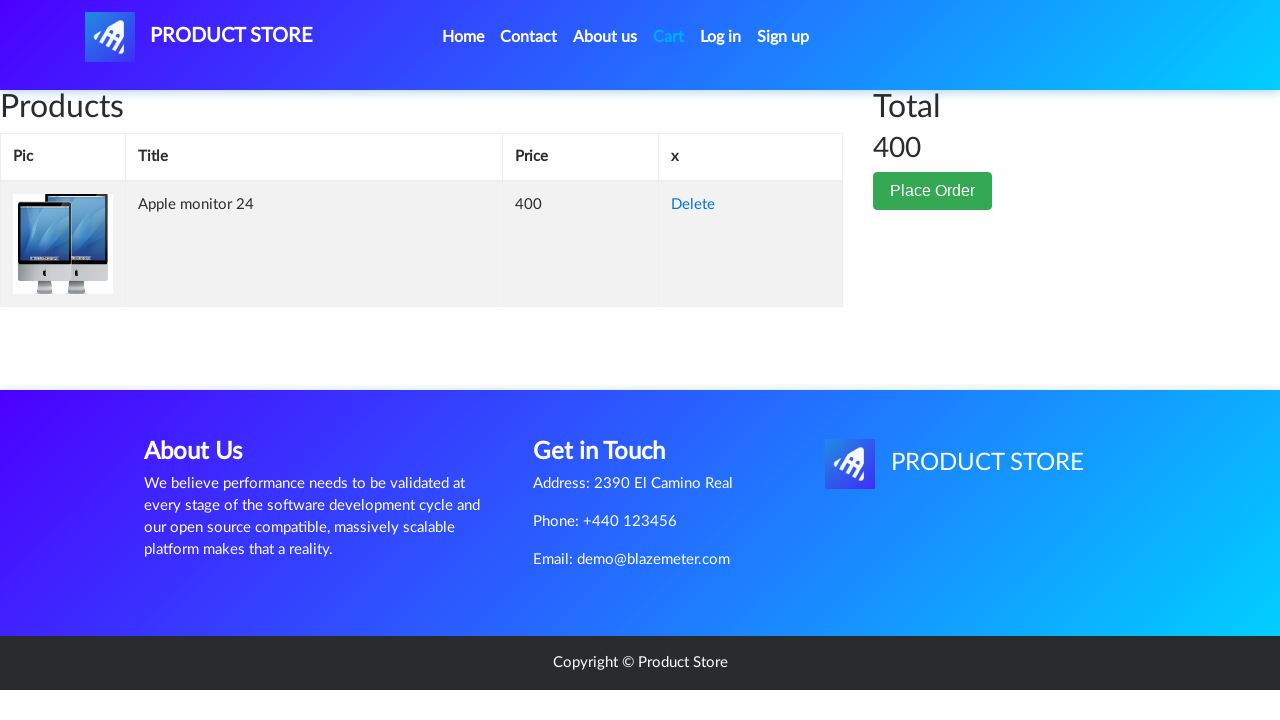

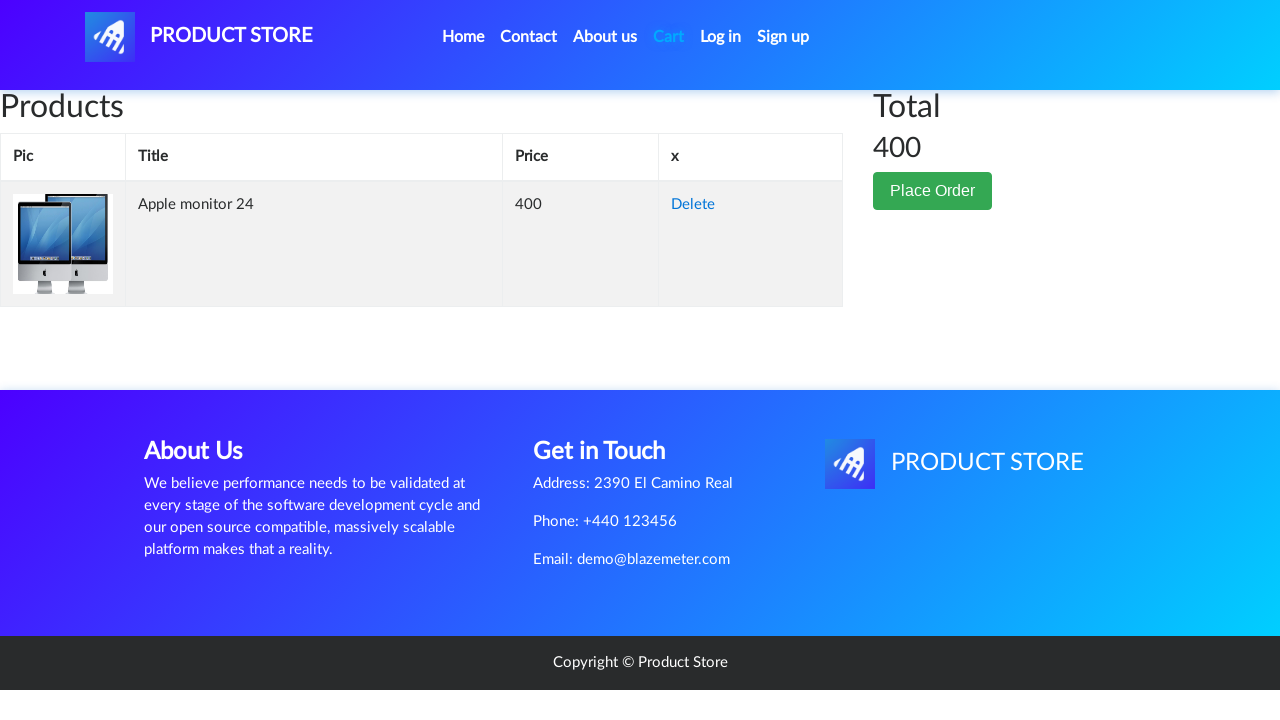